Tests clicking on the Click Me button after navigating to the simple HTML elements page.

Starting URL: https://ultimateqa.com/automation/

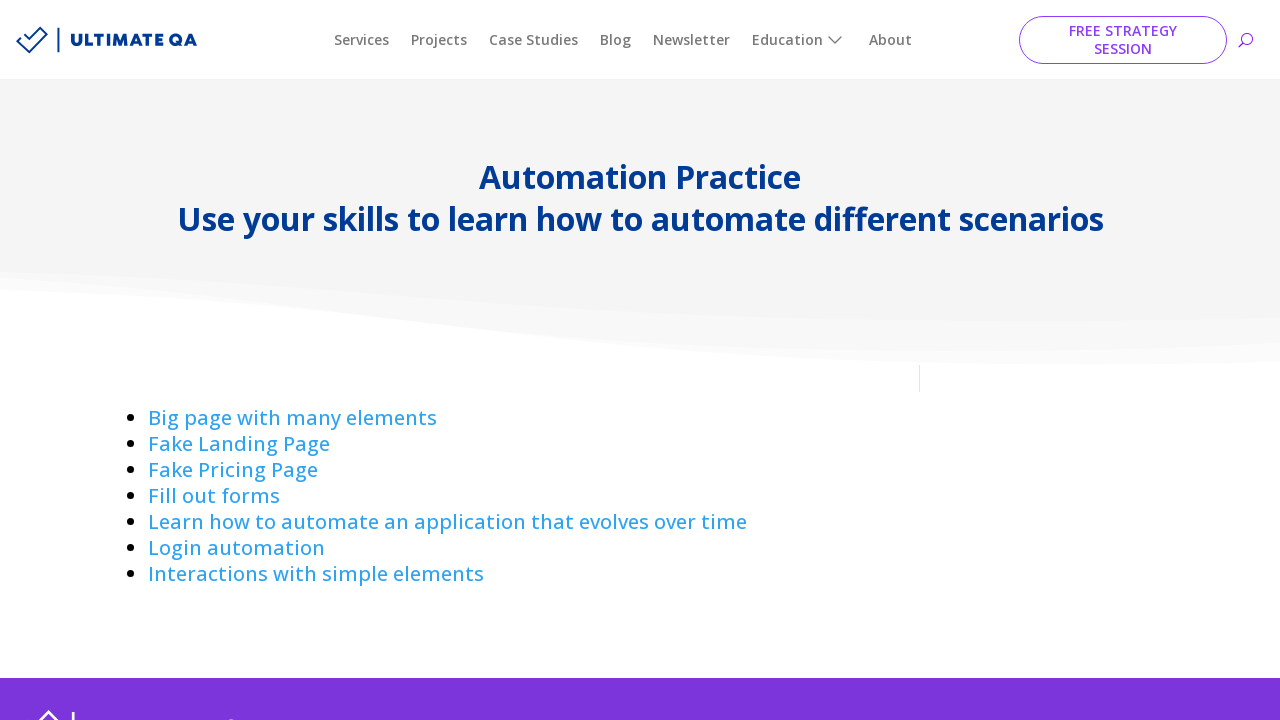

Navigated to https://ultimateqa.com/automation/
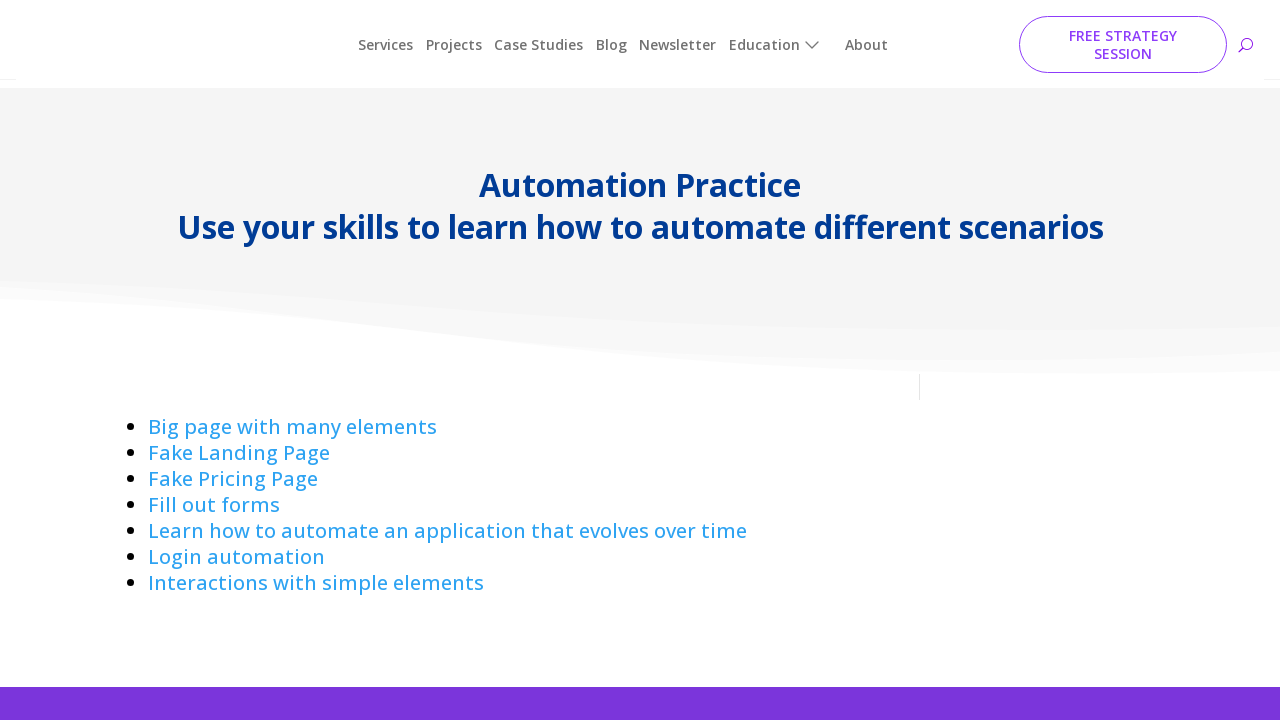

Clicked on Interactions link at (316, 574) on a:has-text('Interactions ')
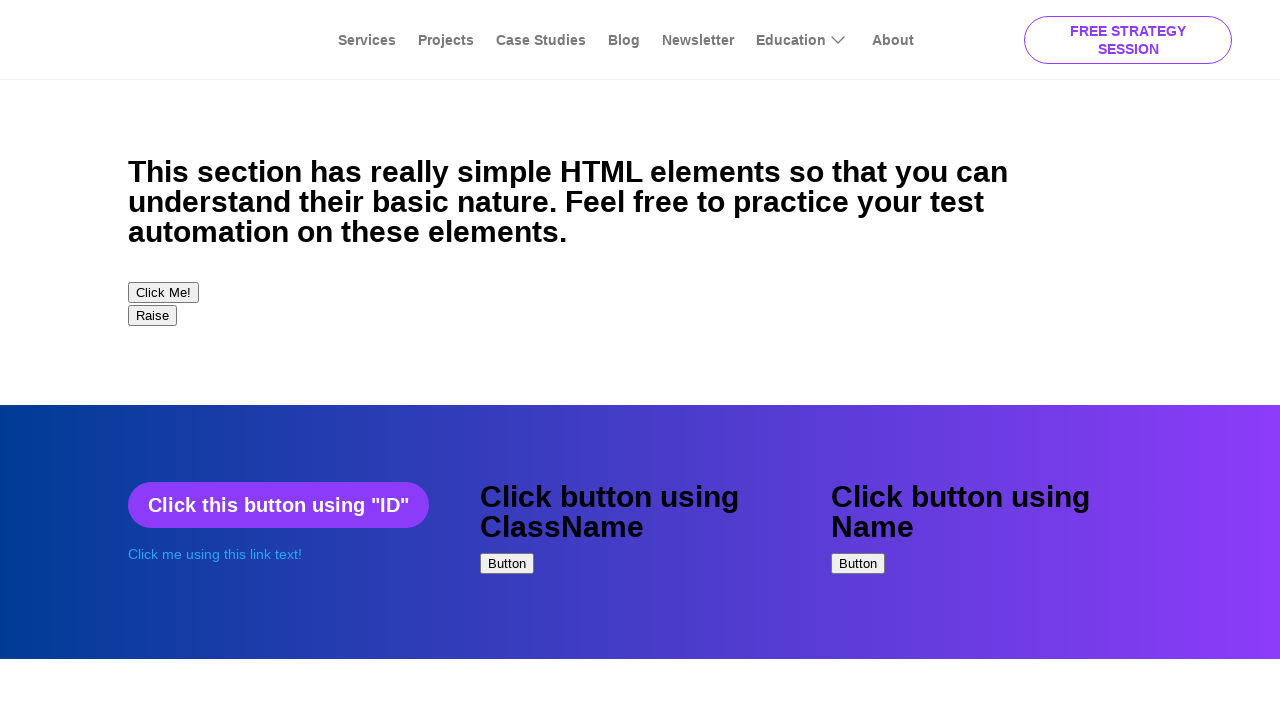

Clicked on Click Me button at (162, 293) on button:has-text('Click Me!')
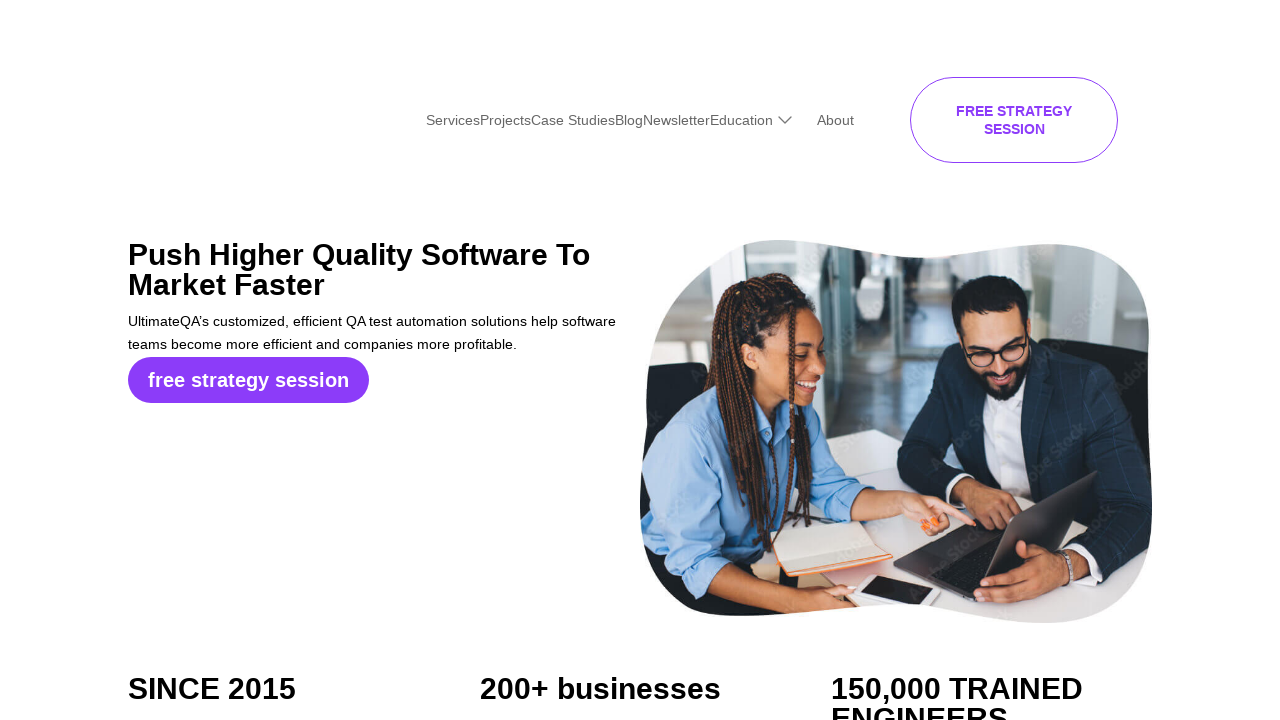

Verified navigation to https://ultimateqa.com/? occurred
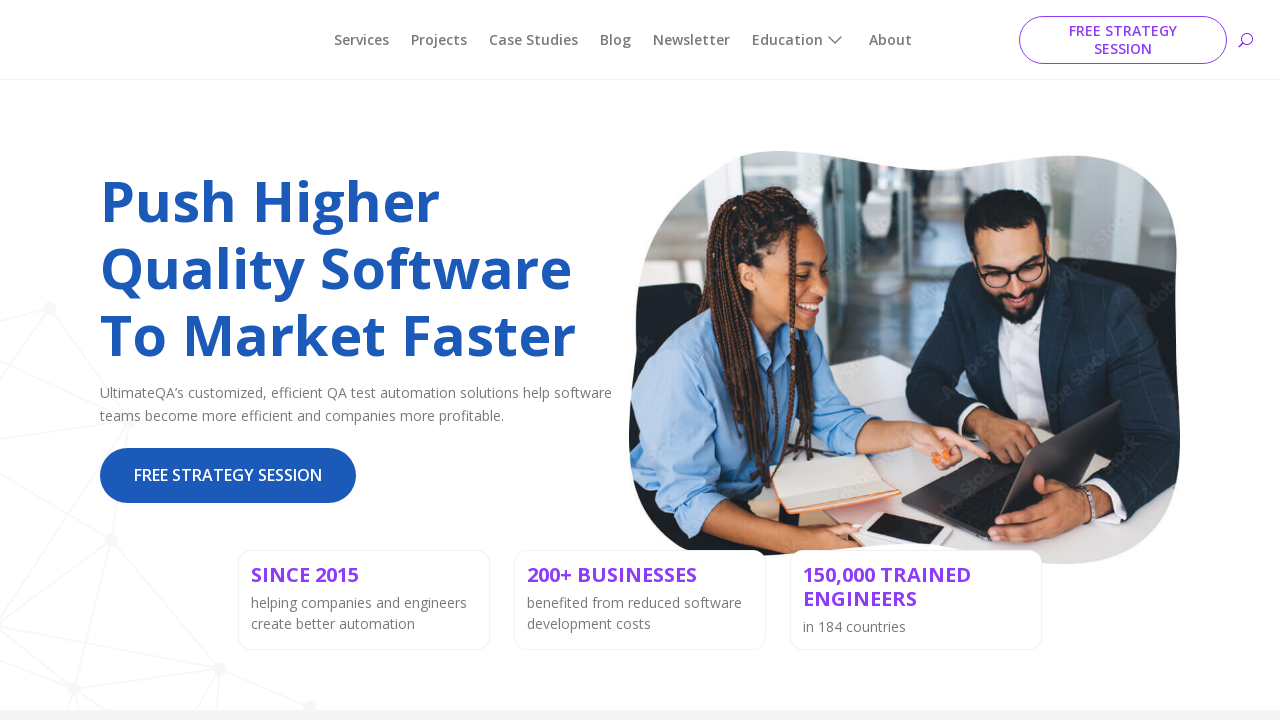

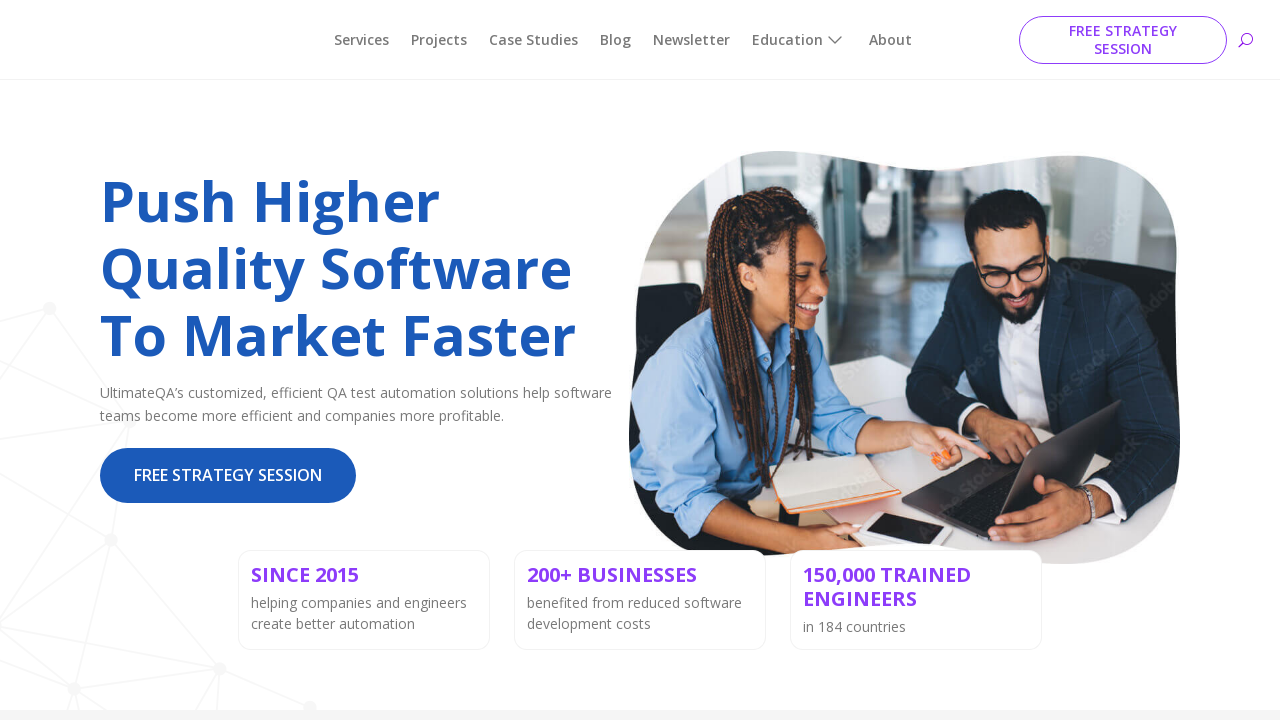